Navigates to the Selenium official website and clicks on the GitHub icon link in the page

Starting URL: https://www.selenium.dev/

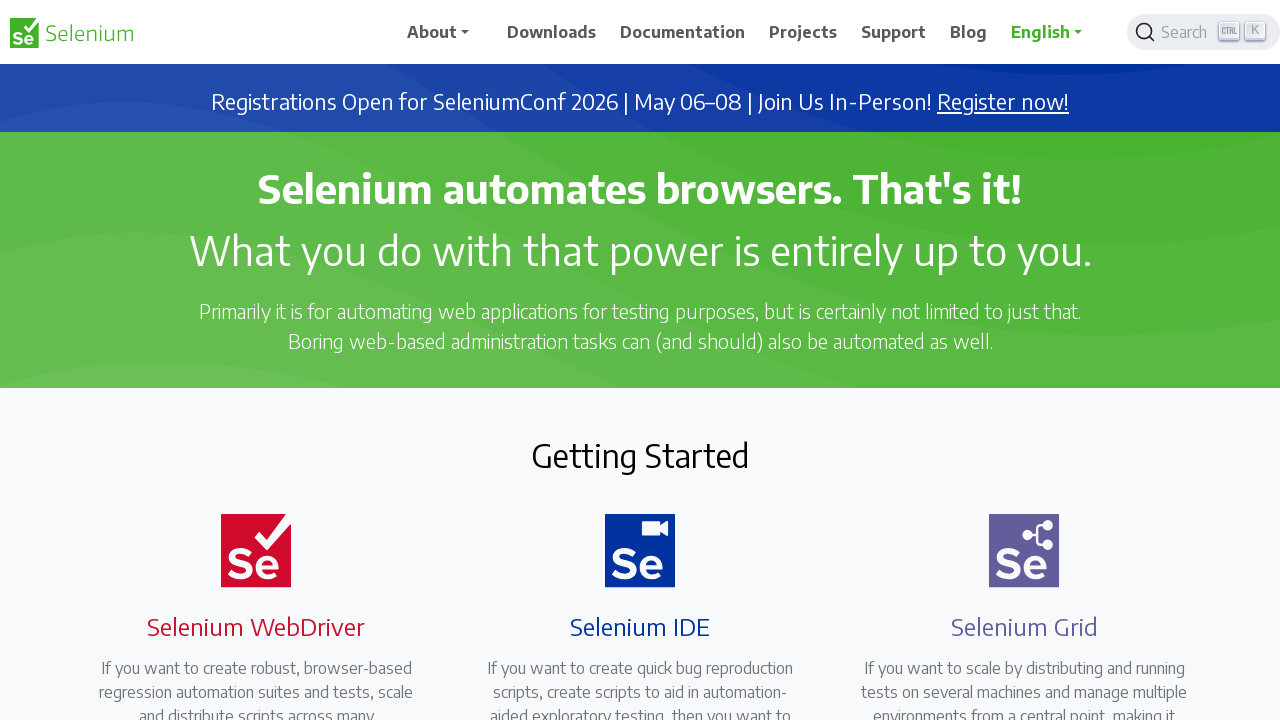

Navigated to Selenium official website
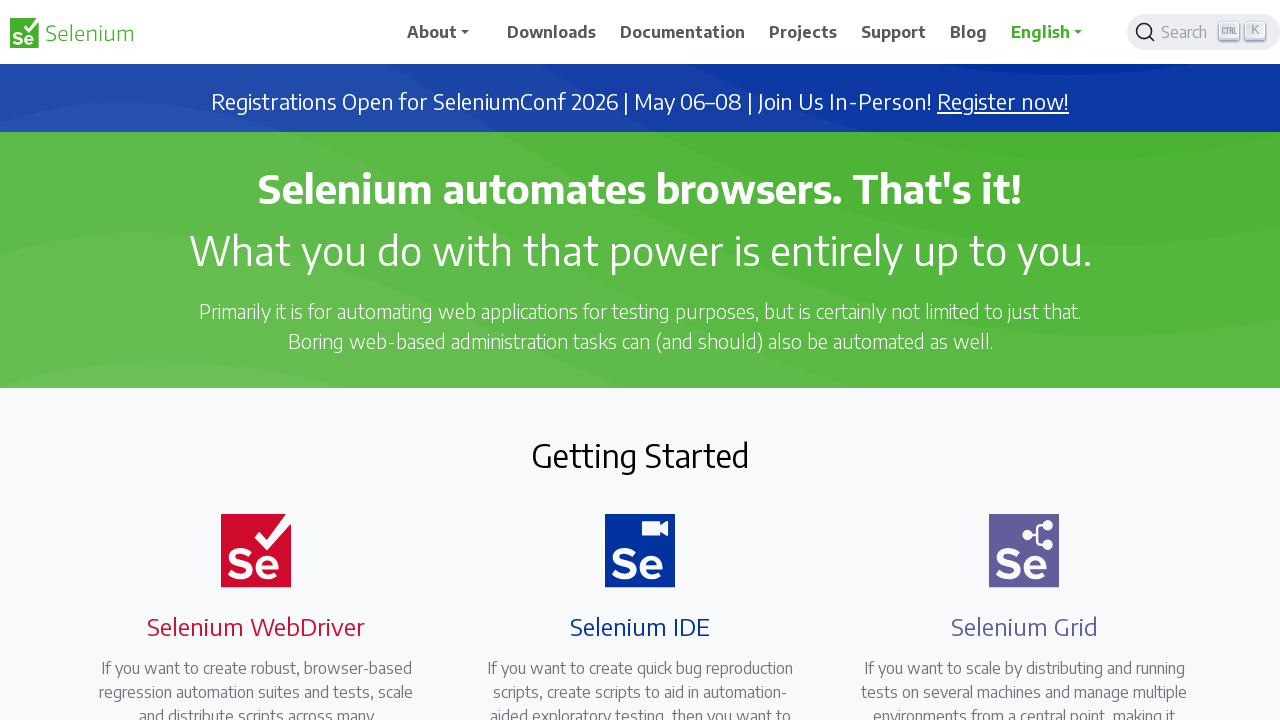

Clicked on the GitHub icon link at (1173, 599) on i.fab.fa-github
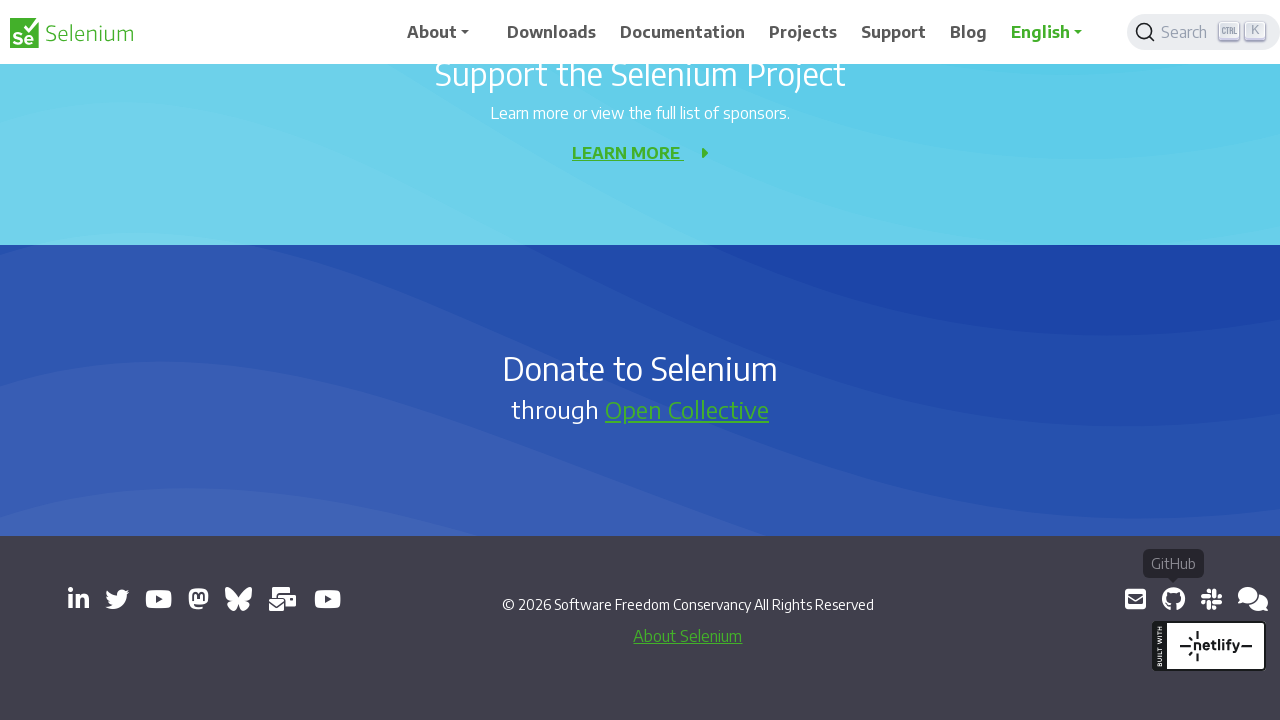

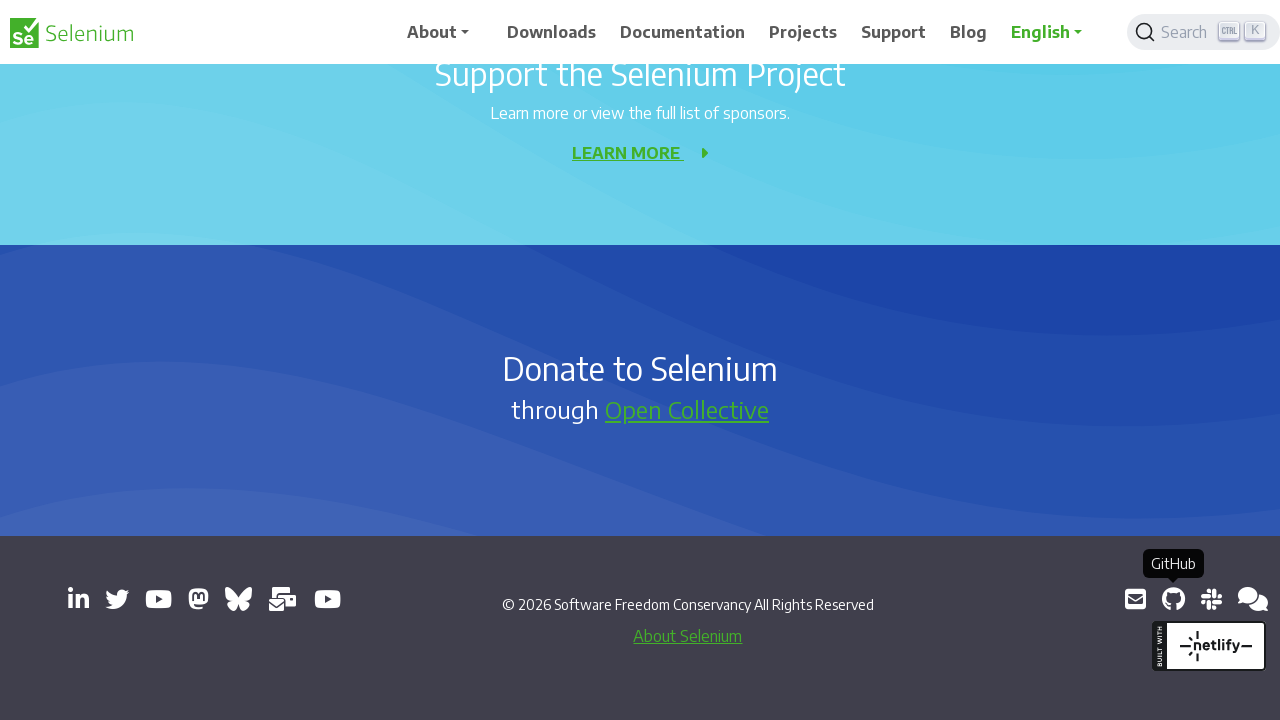